Tests basic drag and drop functionality using Playwright's built-in dragTo method to move a small box element into a large box container.

Starting URL: https://commitquality.com/practice-drag-and-drop

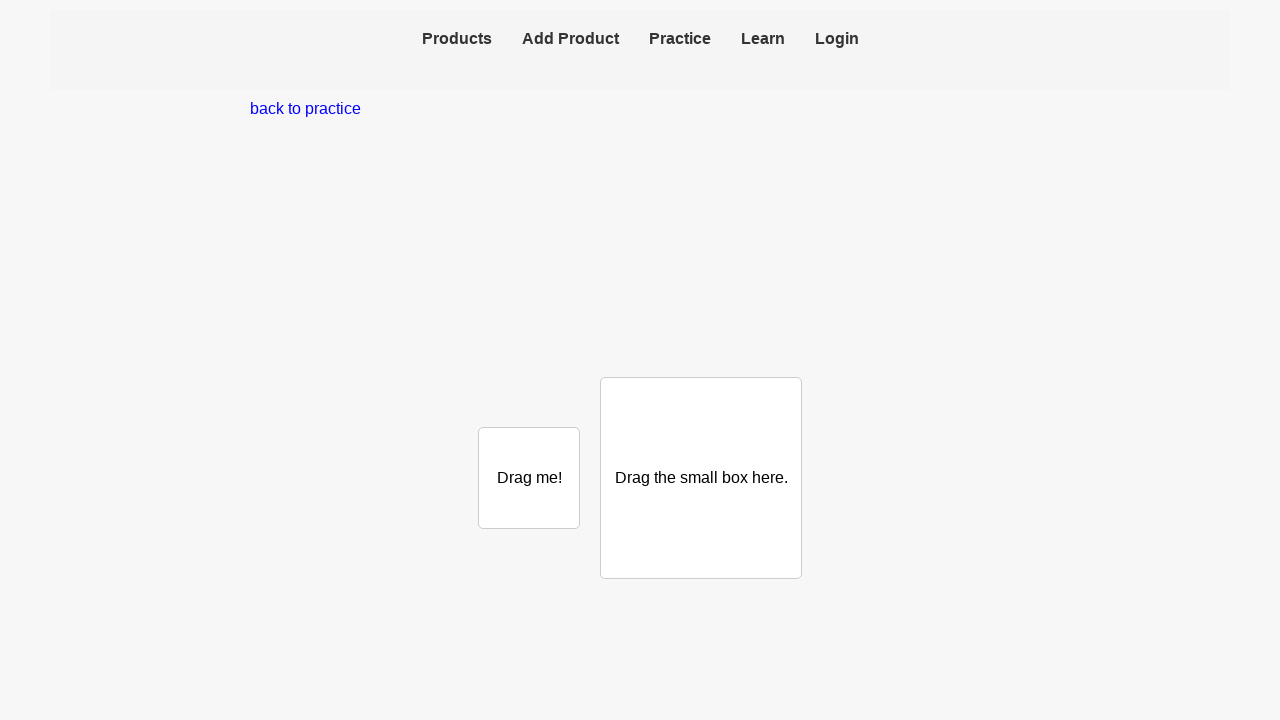

Navigated to drag and drop practice page
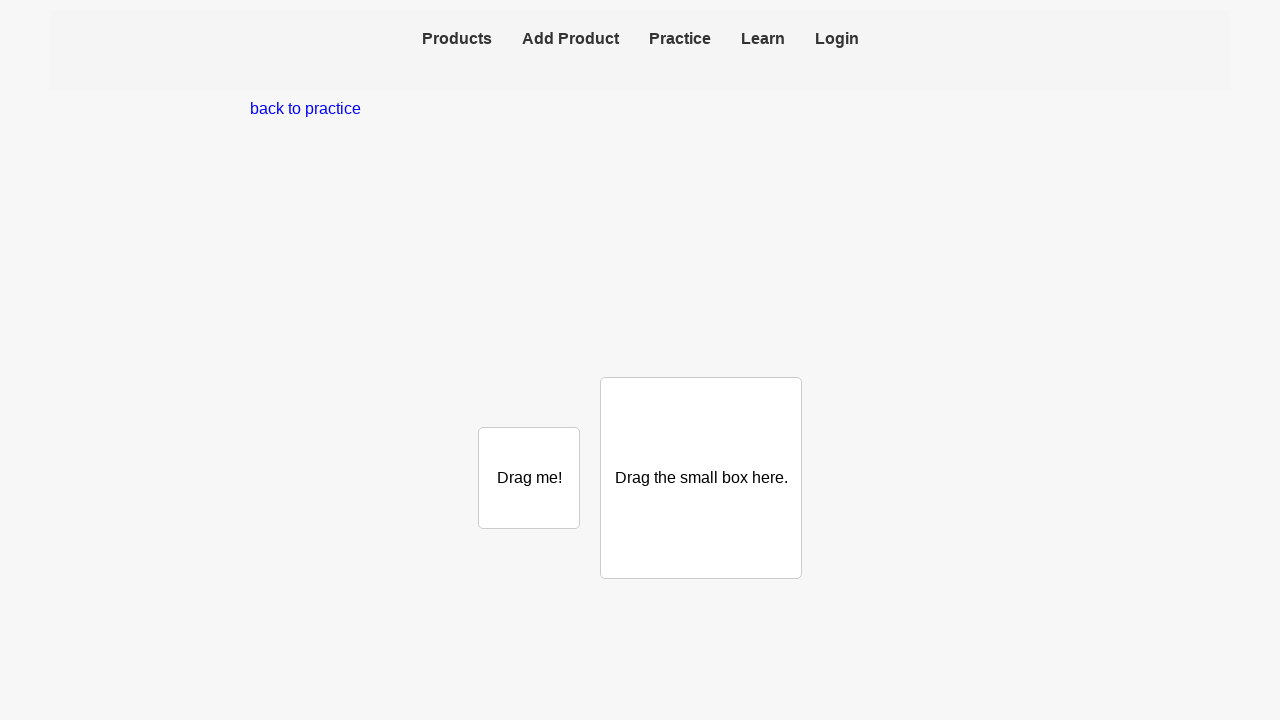

Dragged small box into large box container at (701, 478)
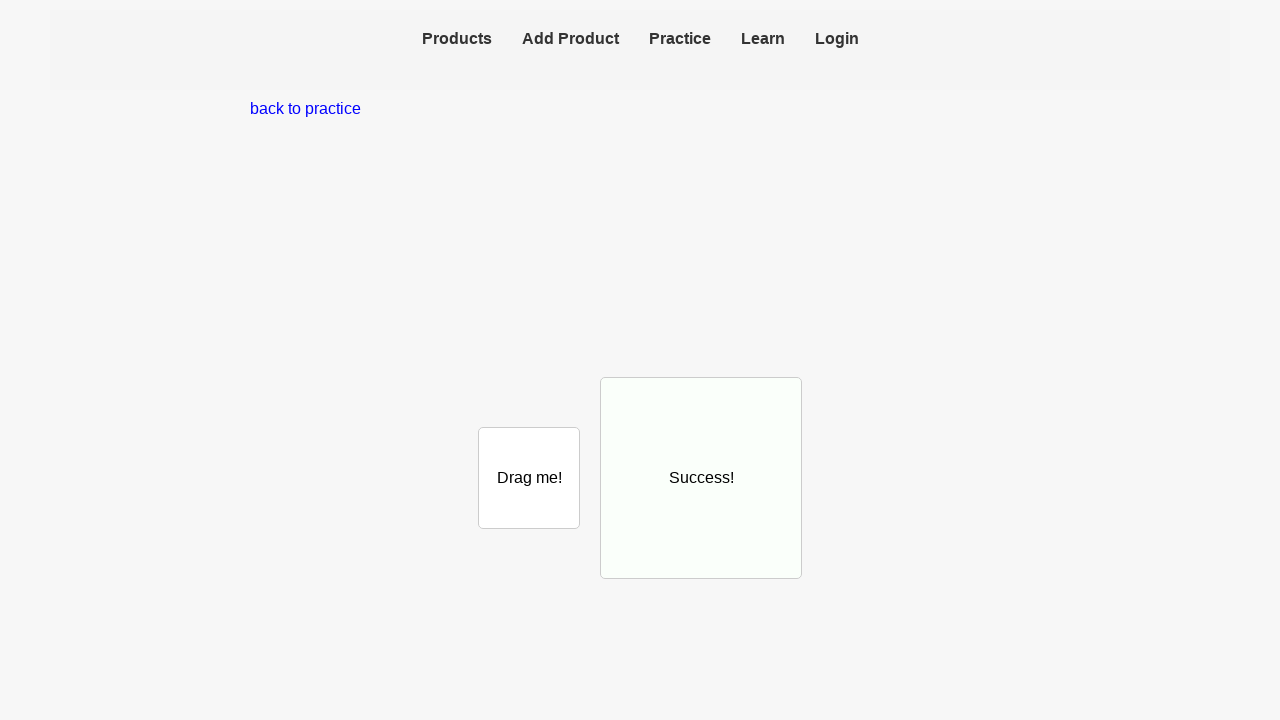

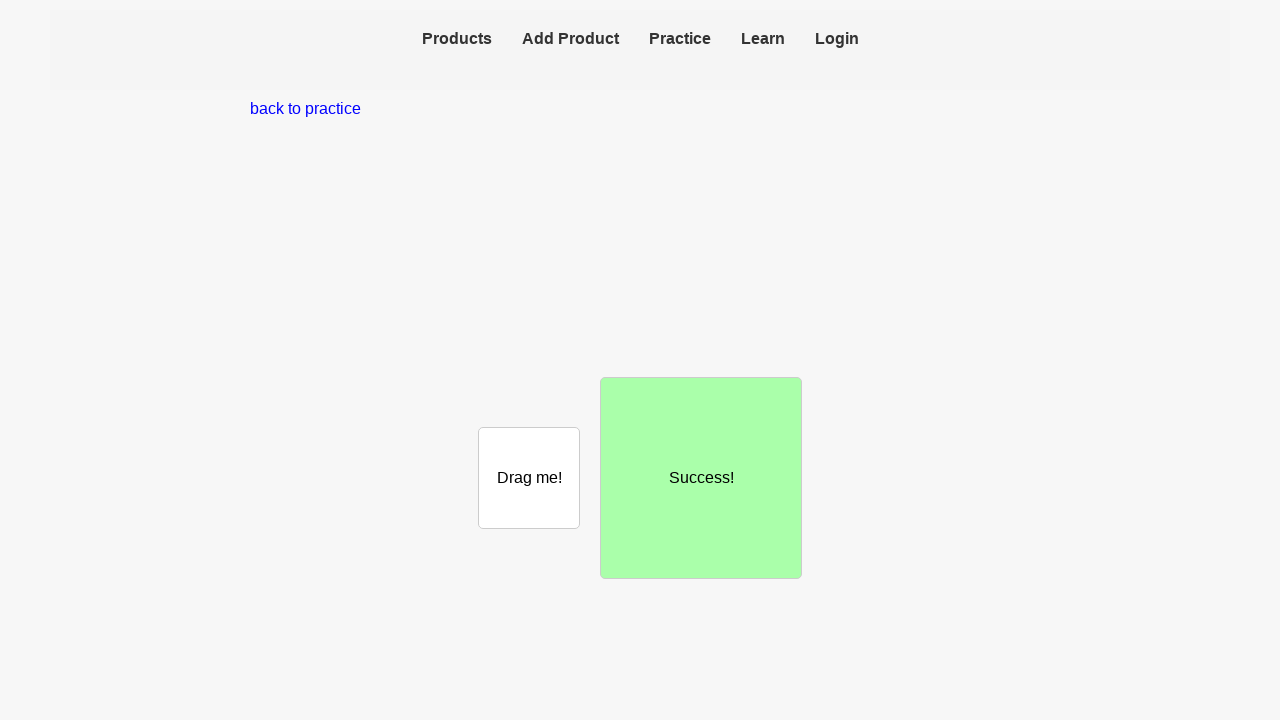